Opens the DemoQA homepage and navigates to the Elements section by clicking on the Elements card

Starting URL: https://demoqa.com/

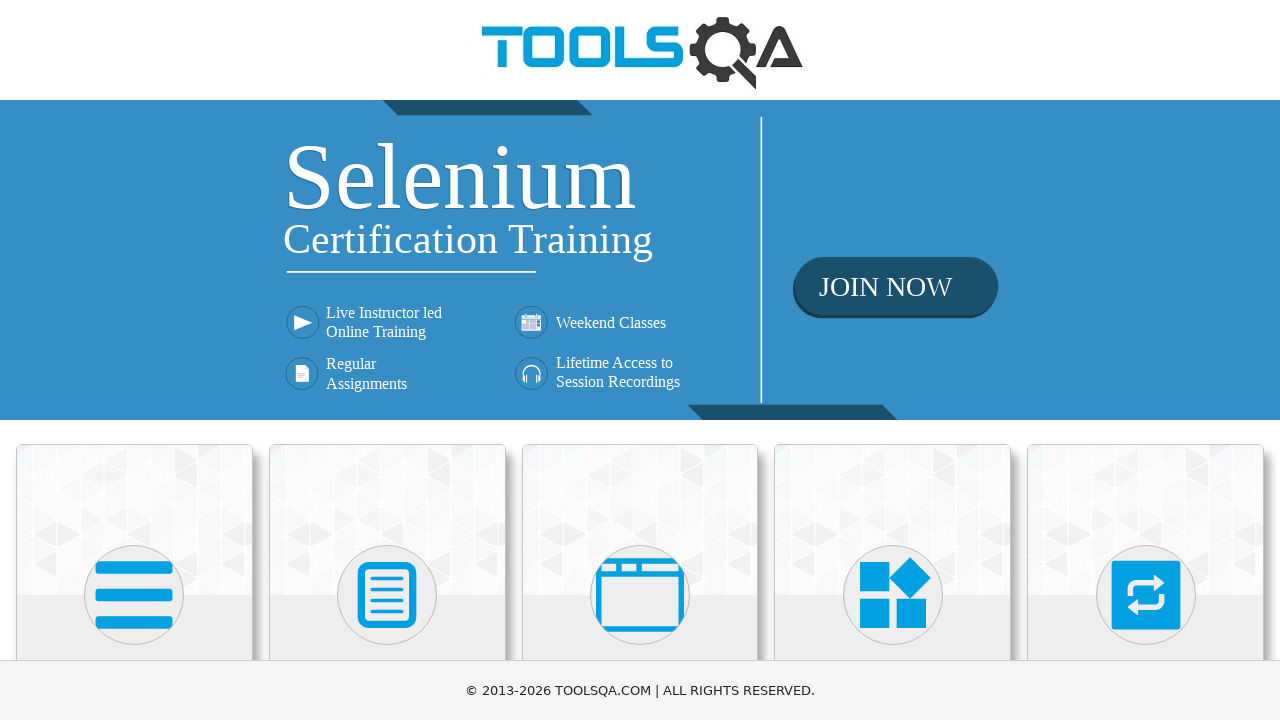

Navigated to DemoQA homepage
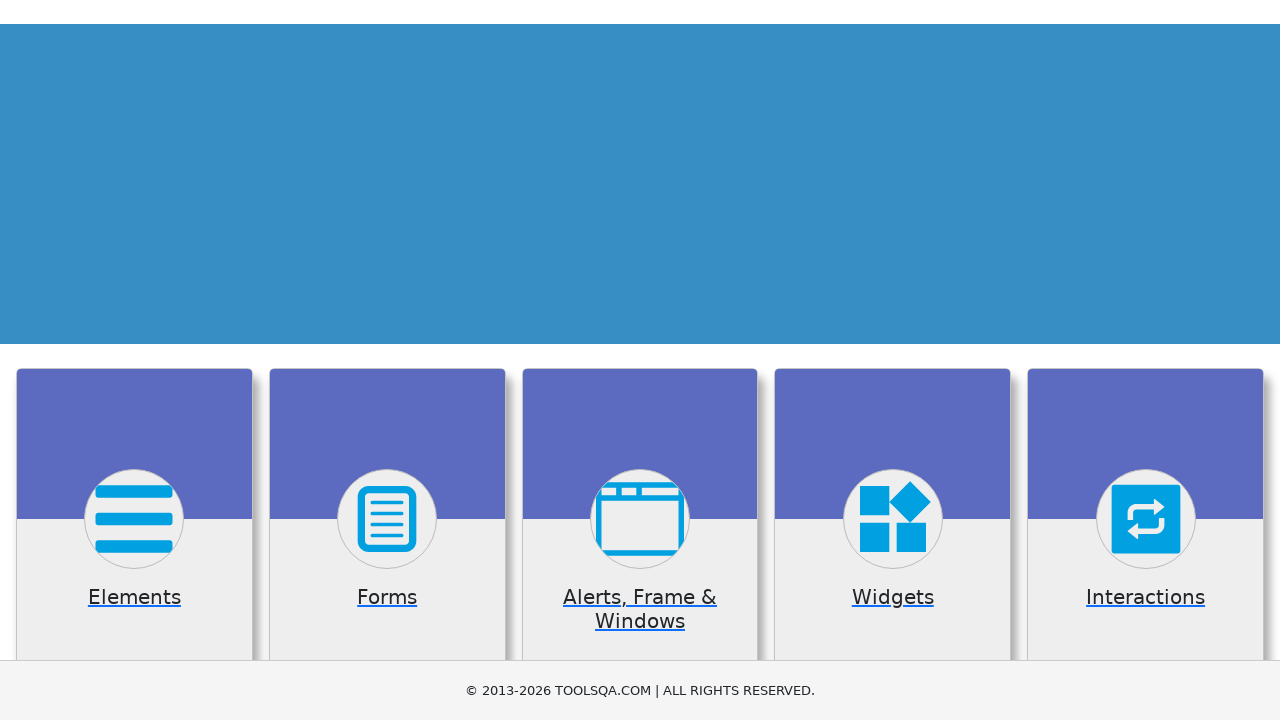

Clicked on the Elements card to navigate to Elements section at (134, 360) on xpath=//h5[text()='Elements']
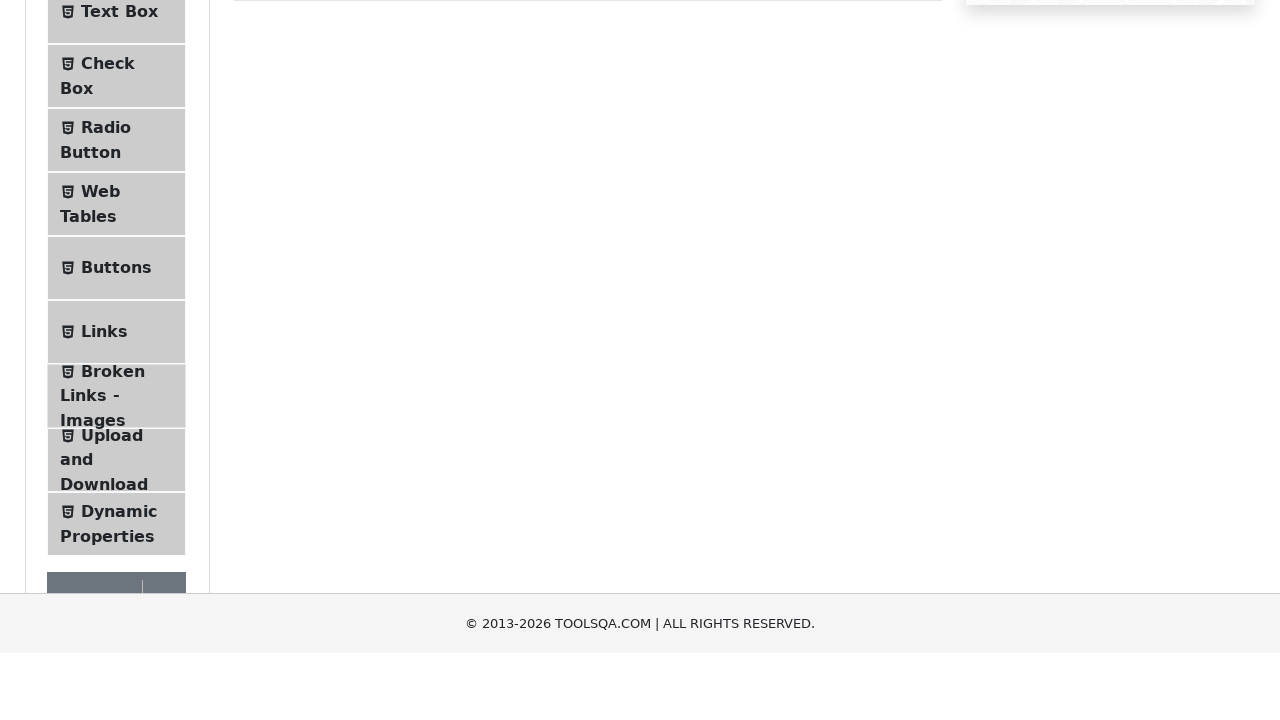

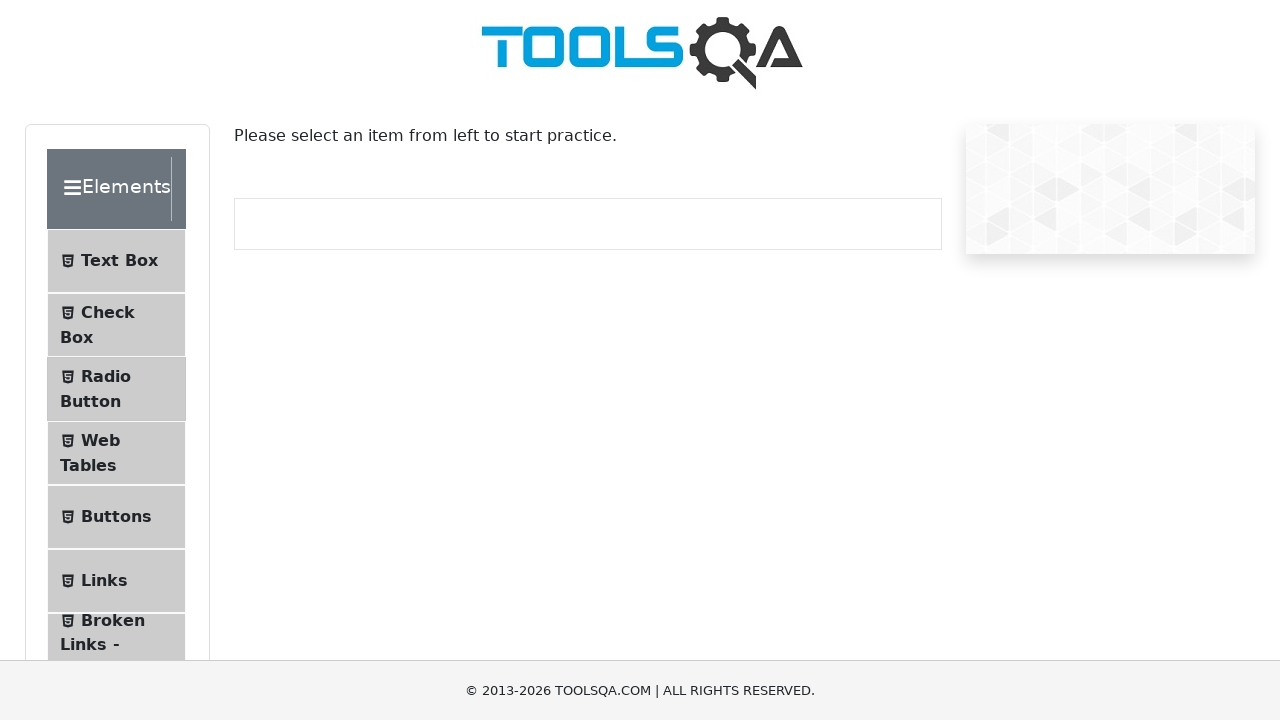